Tests JavaScript prompt popup functionality by clicking a button to trigger a prompt, entering text into it, and accepting the dialog

Starting URL: https://the-internet.herokuapp.com/javascript_alerts

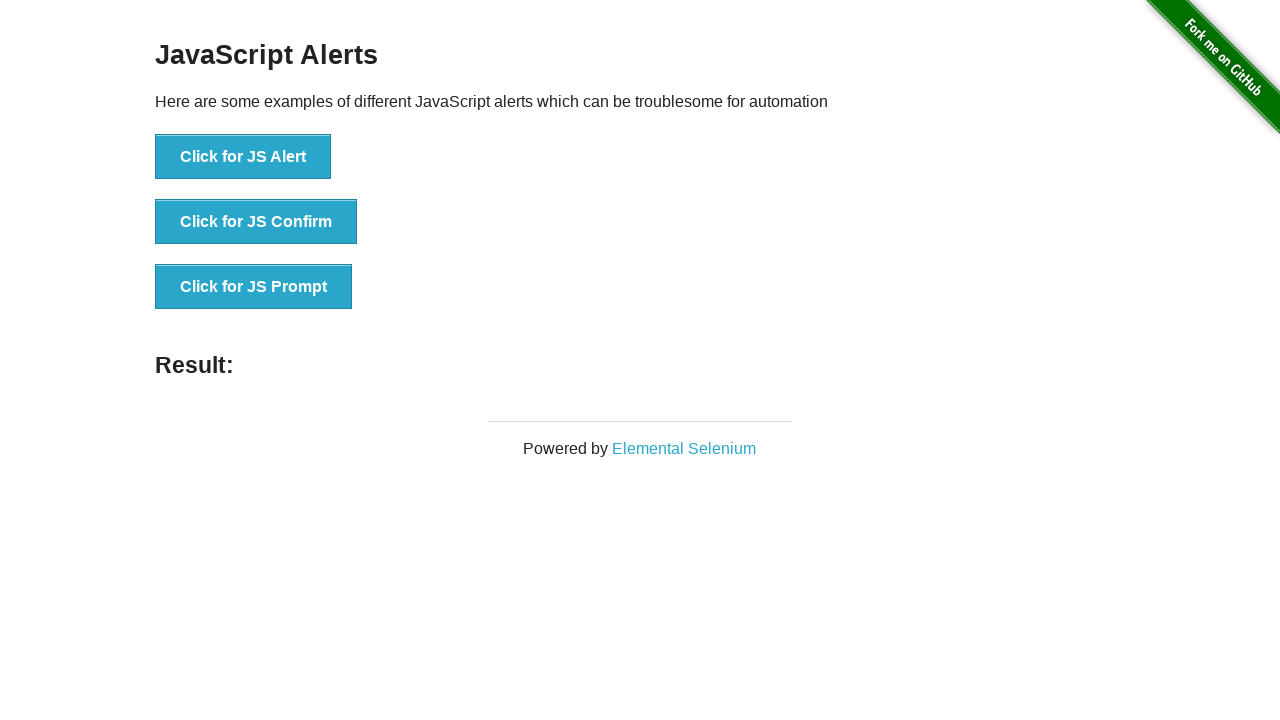

Clicked 'Click for JS Prompt' button to trigger JavaScript prompt dialog at (254, 287) on xpath=//button[text()='Click for JS Prompt']
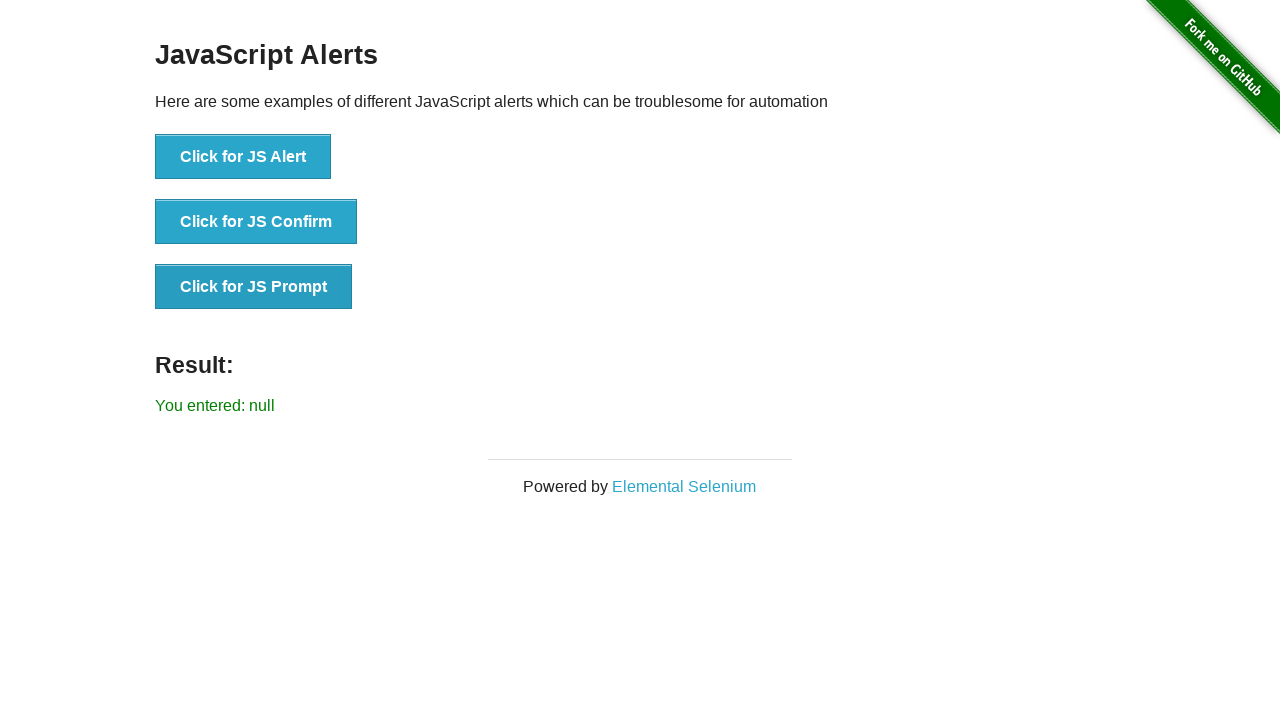

Registered dialog event handler to accept prompts with text 'Mashiur'
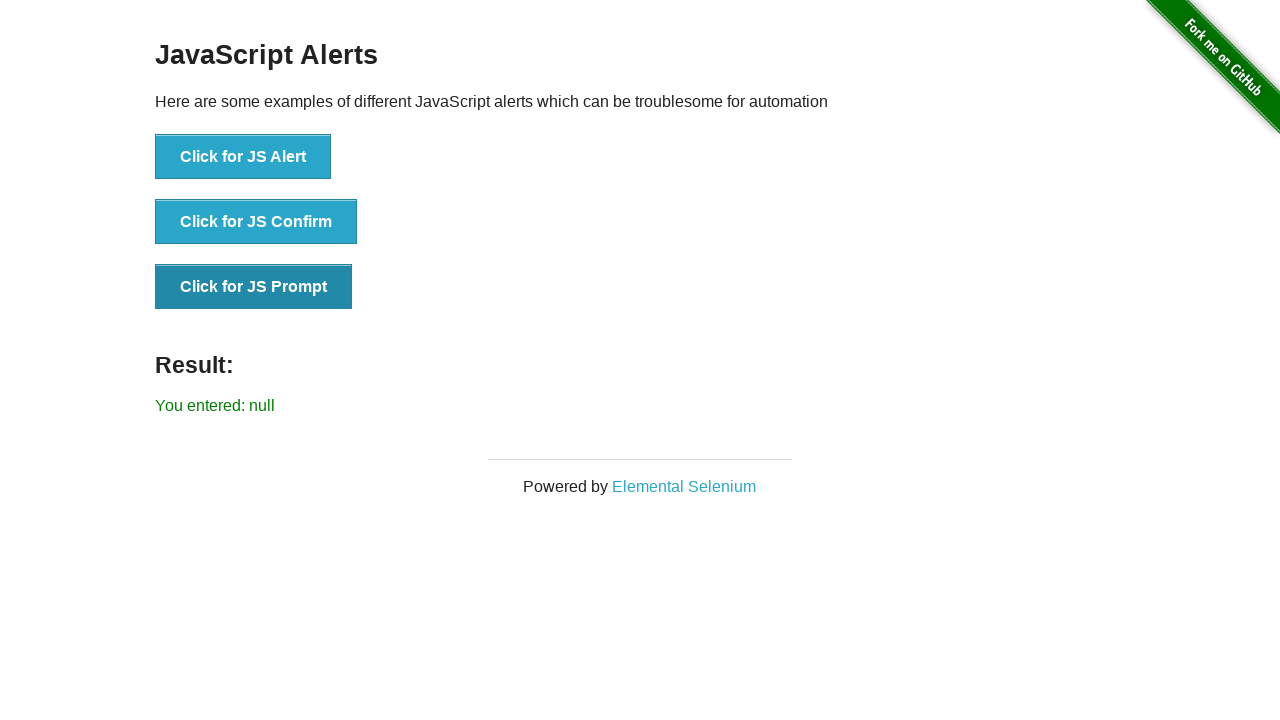

Clicked 'Click for JS Prompt' button again to trigger and handle the dialog at (254, 287) on xpath=//button[text()='Click for JS Prompt']
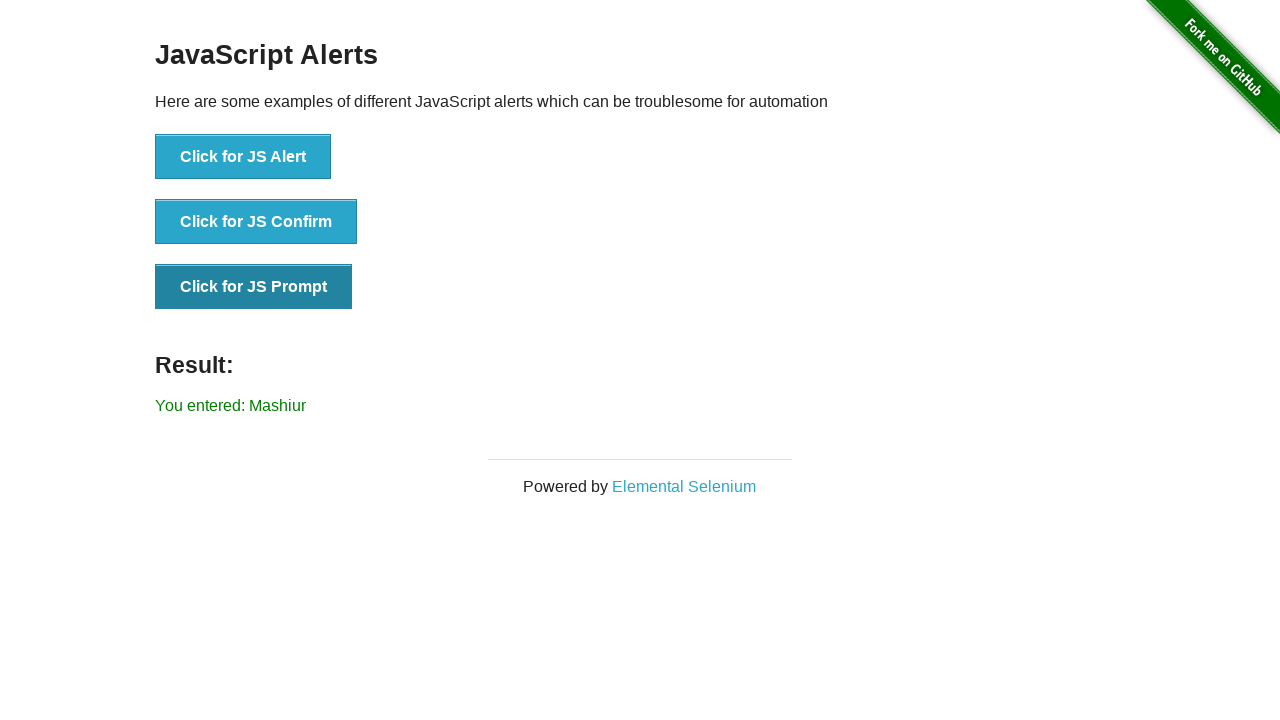

Result message element appeared, confirming prompt was accepted with text 'Mashiur'
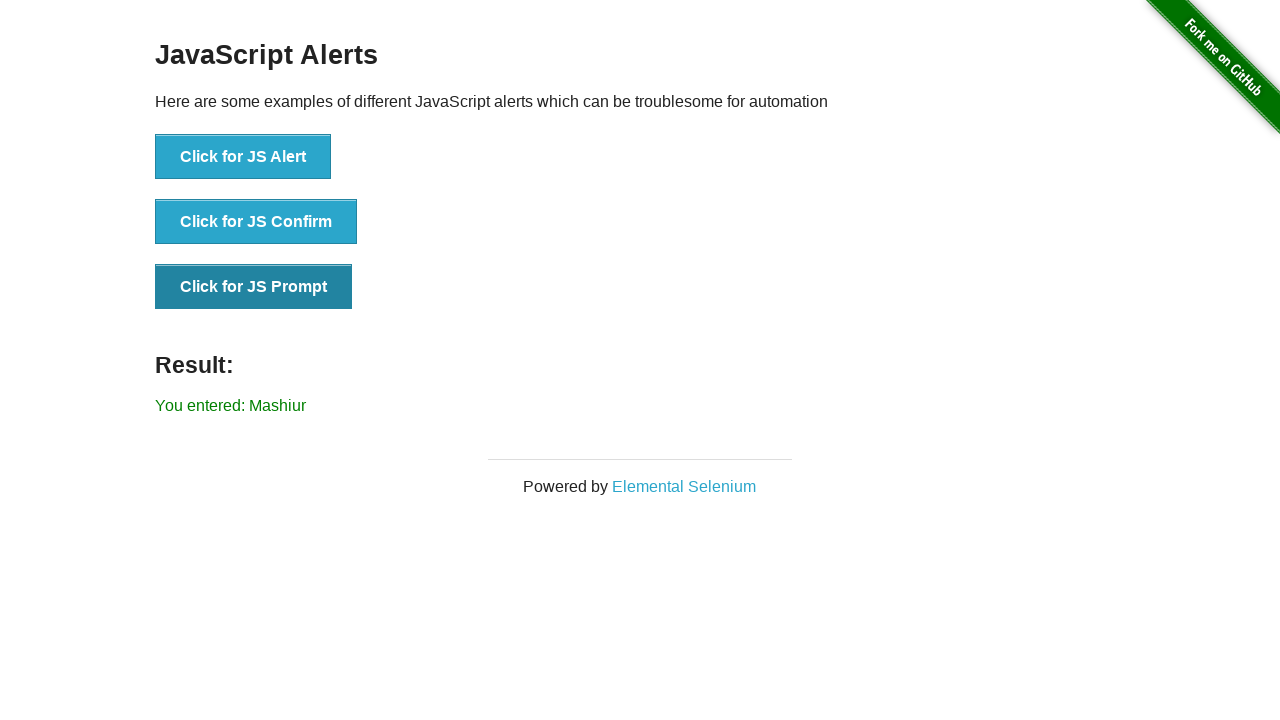

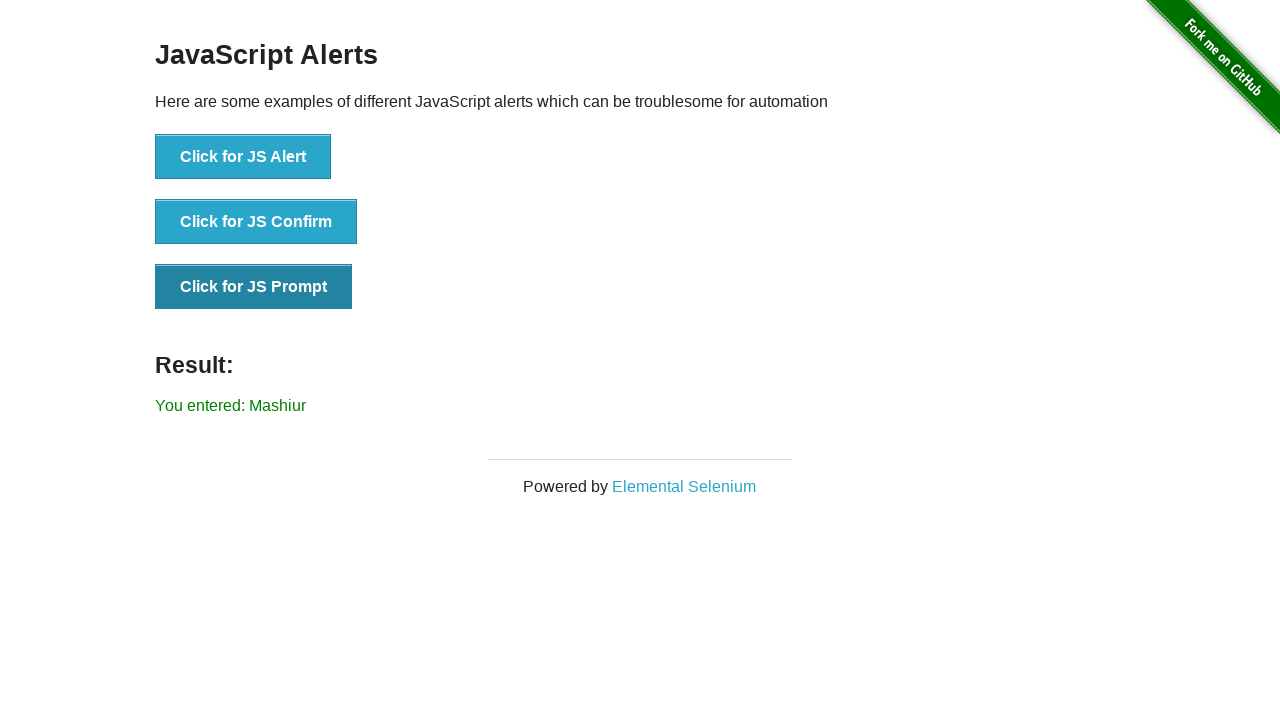